Tests keyboard input functionality by pressing the spacebar and verifying the result message

Starting URL: https://the-internet.herokuapp.com/key_presses

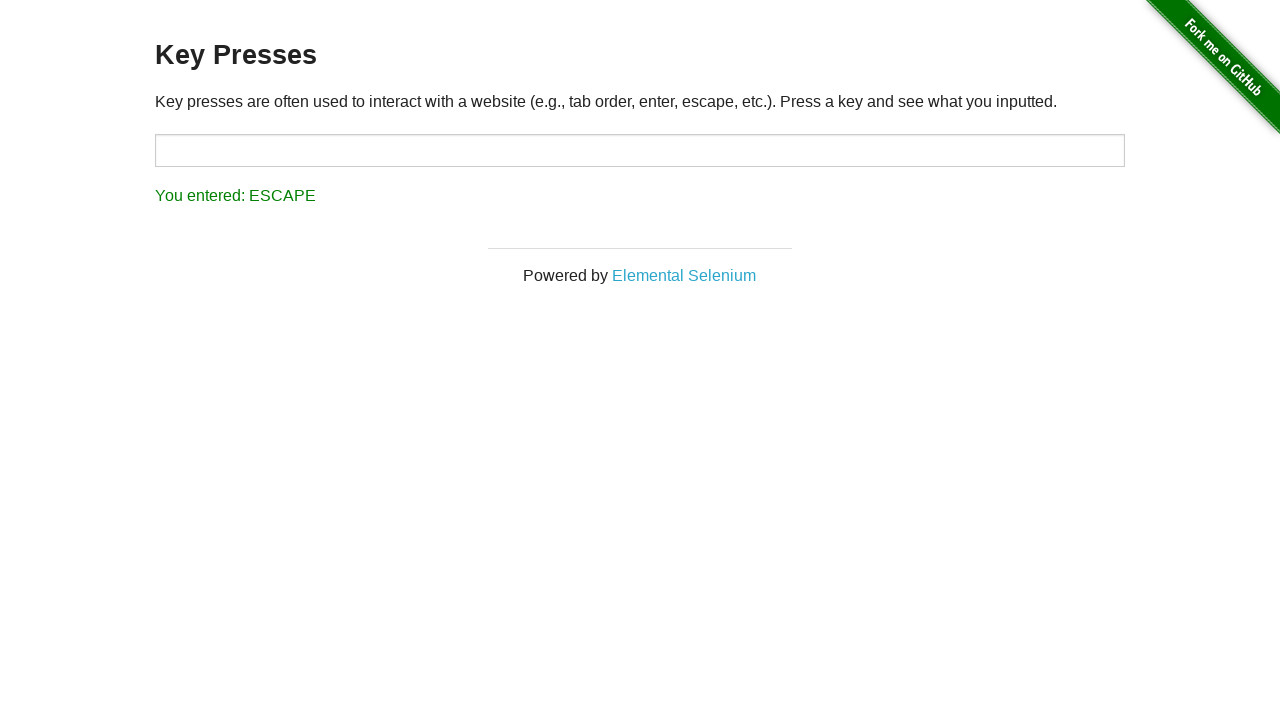

Clicked on the input target to focus it at (640, 150) on #target
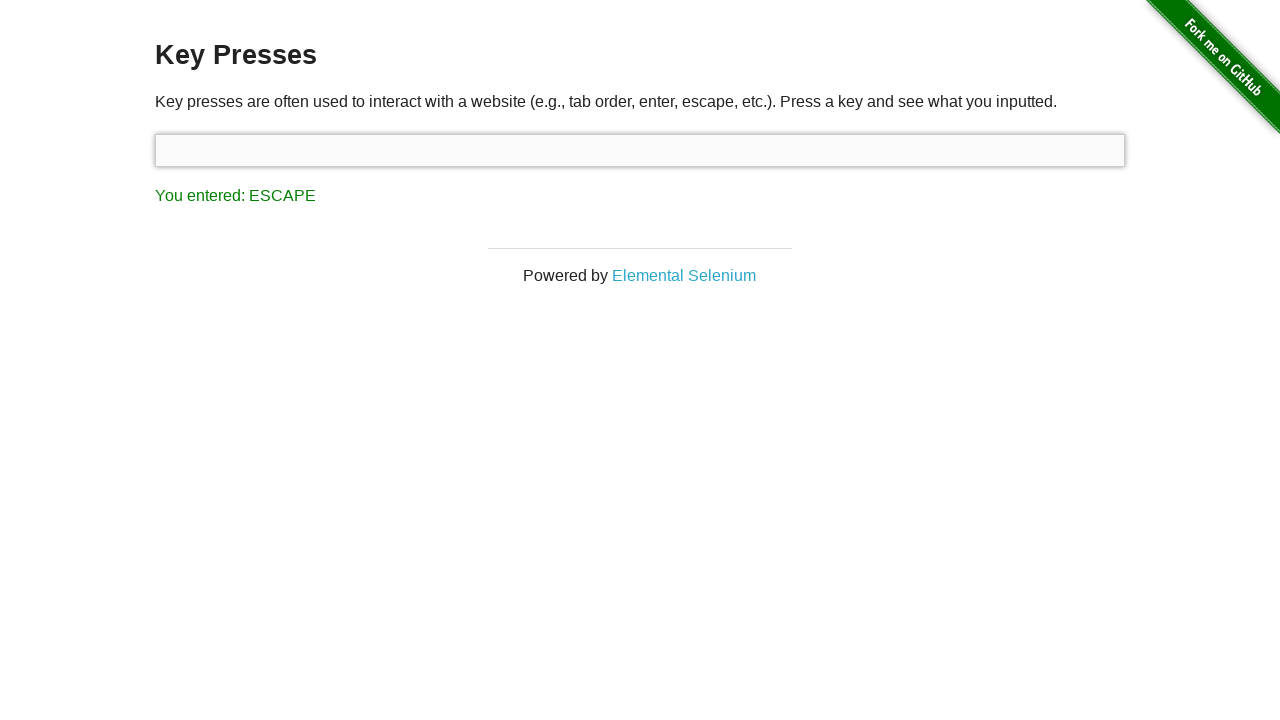

Pressed the spacebar key
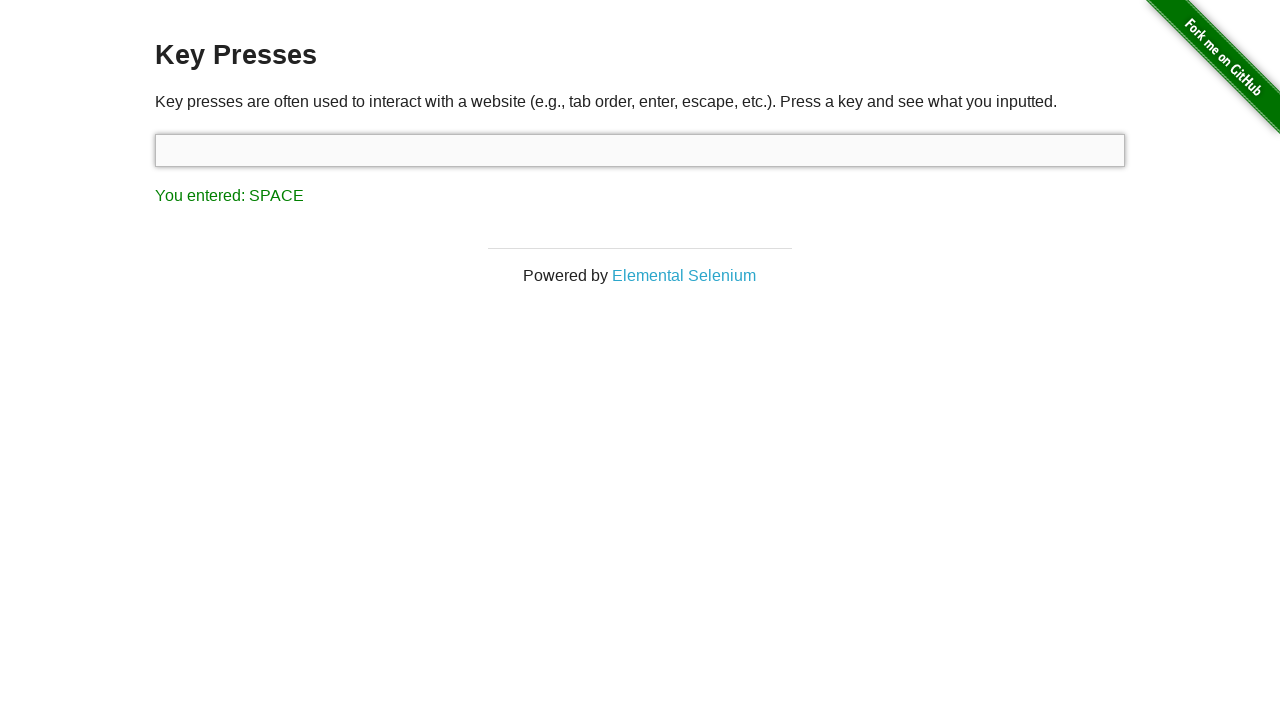

Located the result element
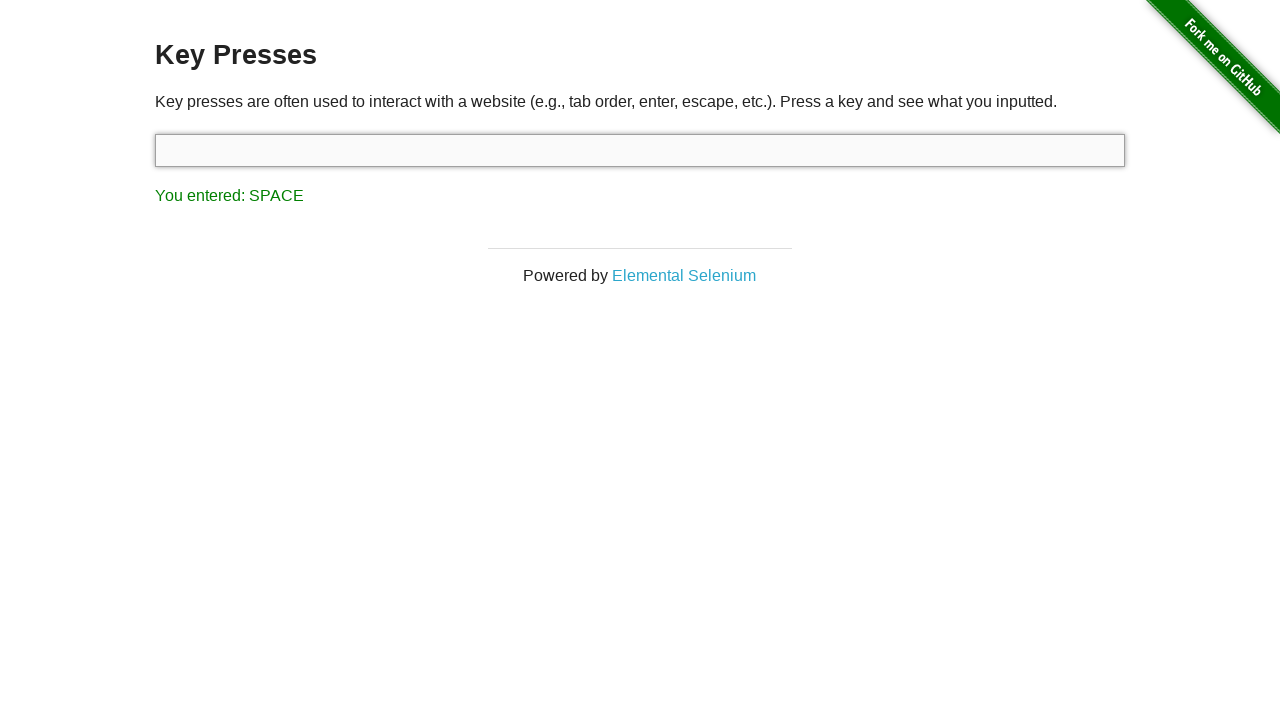

Verified the result shows 'You entered: SPACE'
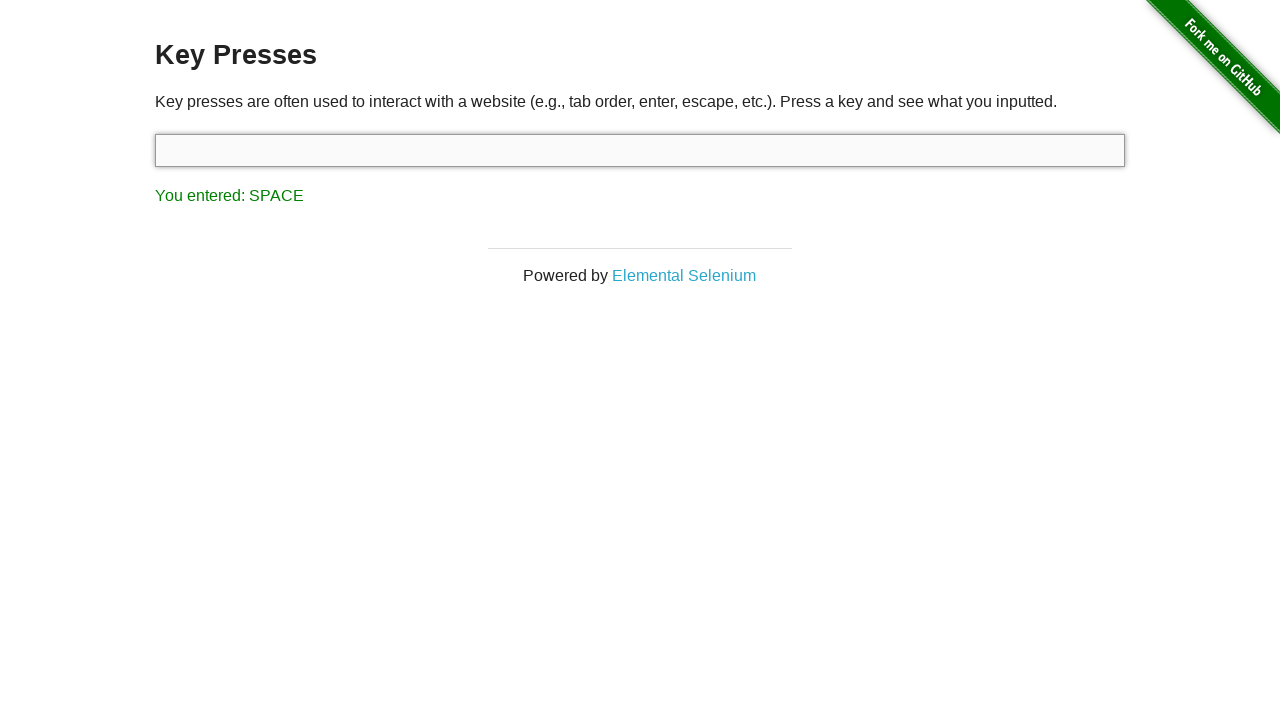

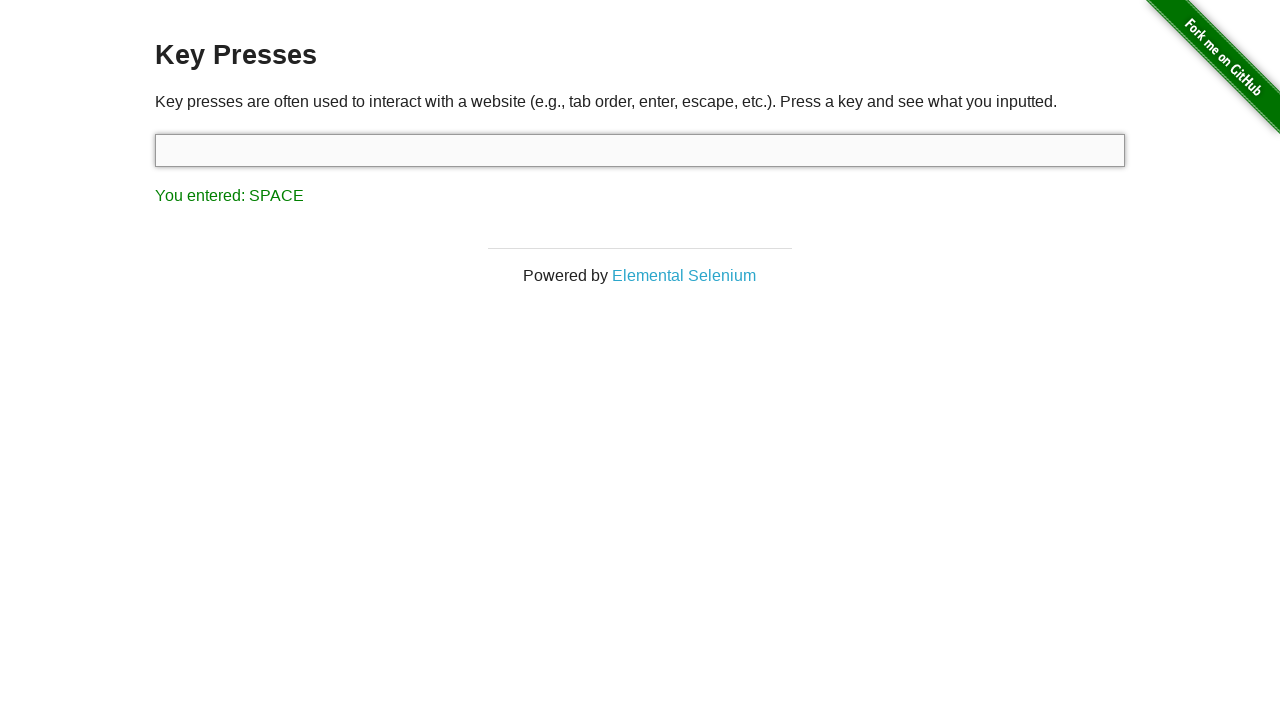